Tests that todo data persists after page reload

Starting URL: https://demo.playwright.dev/todomvc

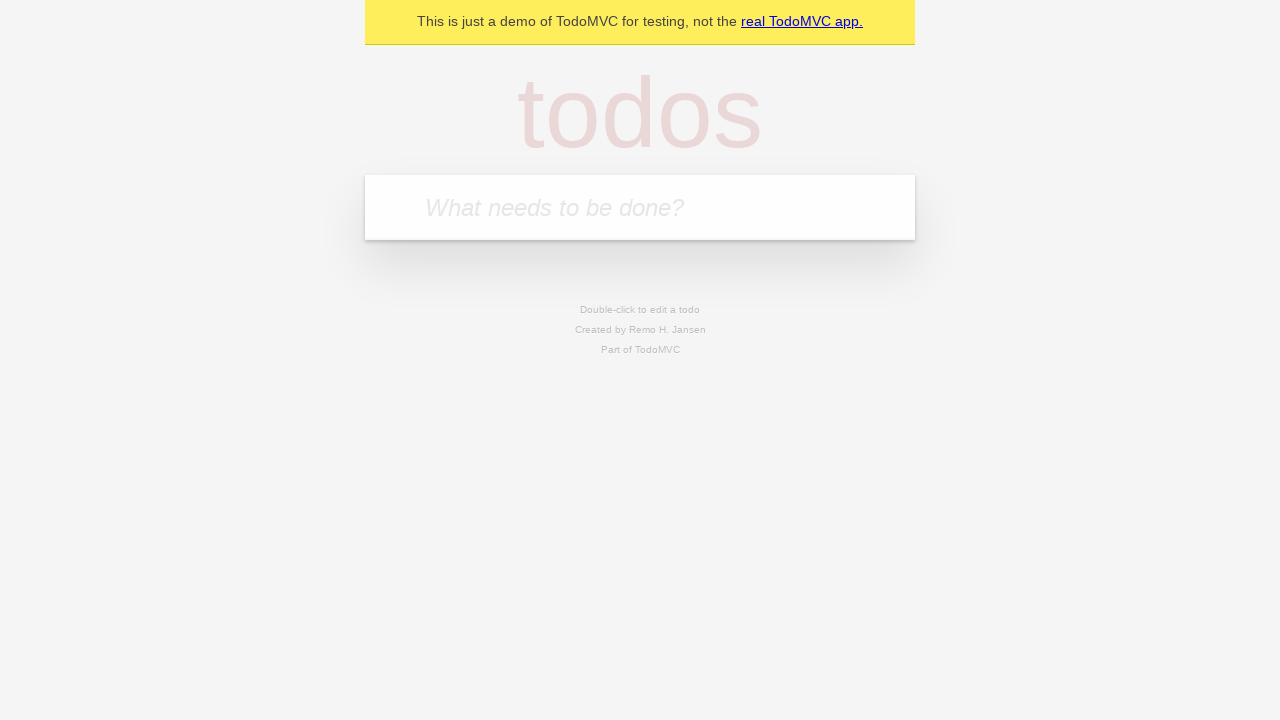

Filled new todo input with 'buy some cheese' on .new-todo
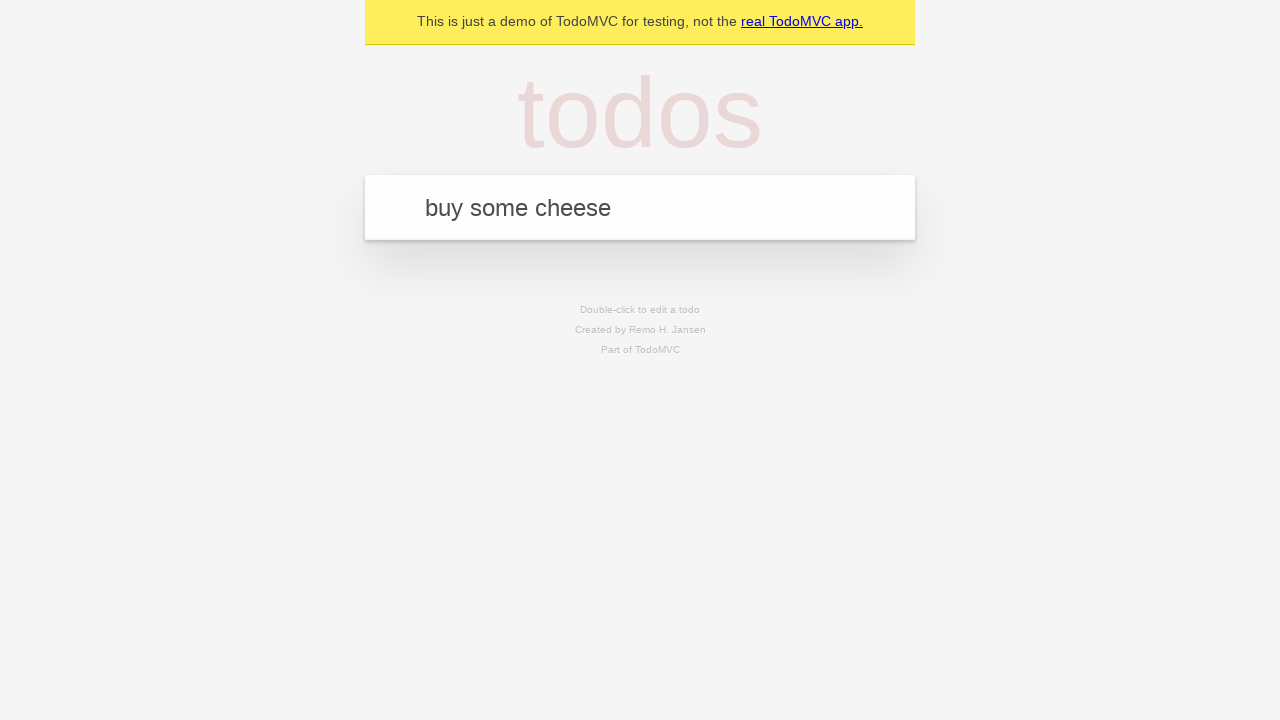

Pressed Enter to create first todo item on .new-todo
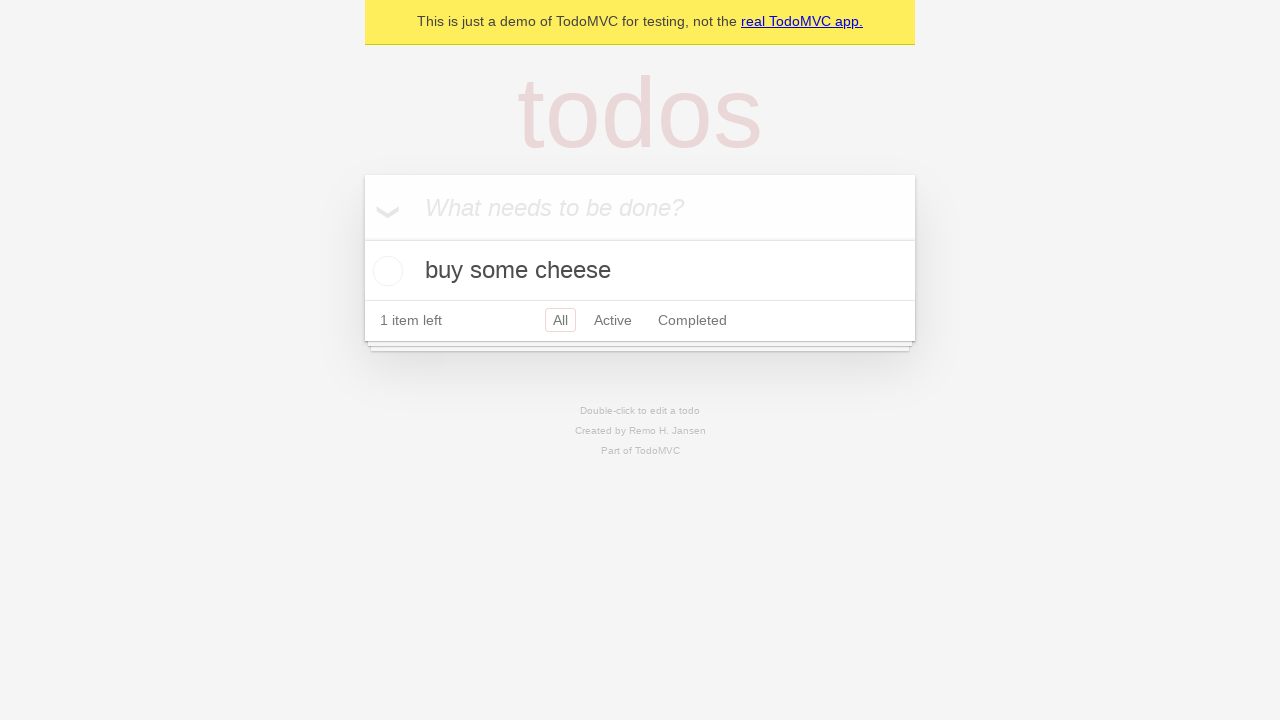

Filled new todo input with 'feed the cat' on .new-todo
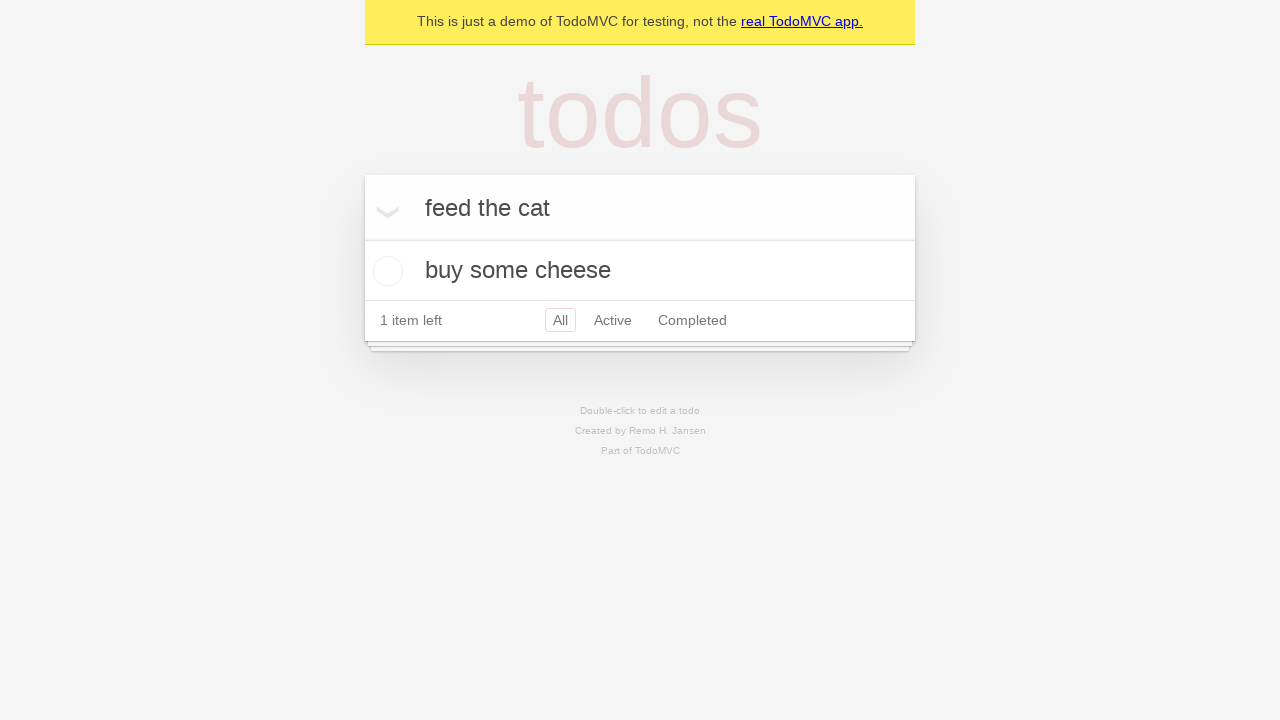

Pressed Enter to create second todo item on .new-todo
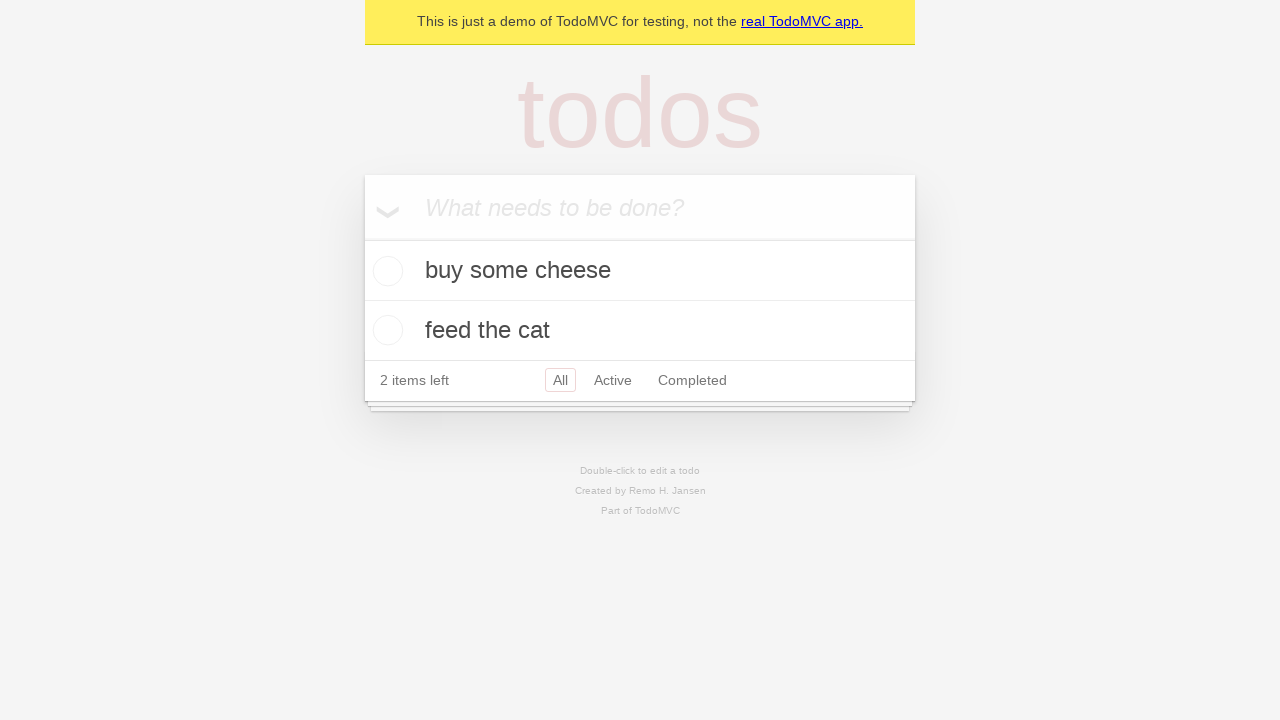

Waited for second todo item to appear in list
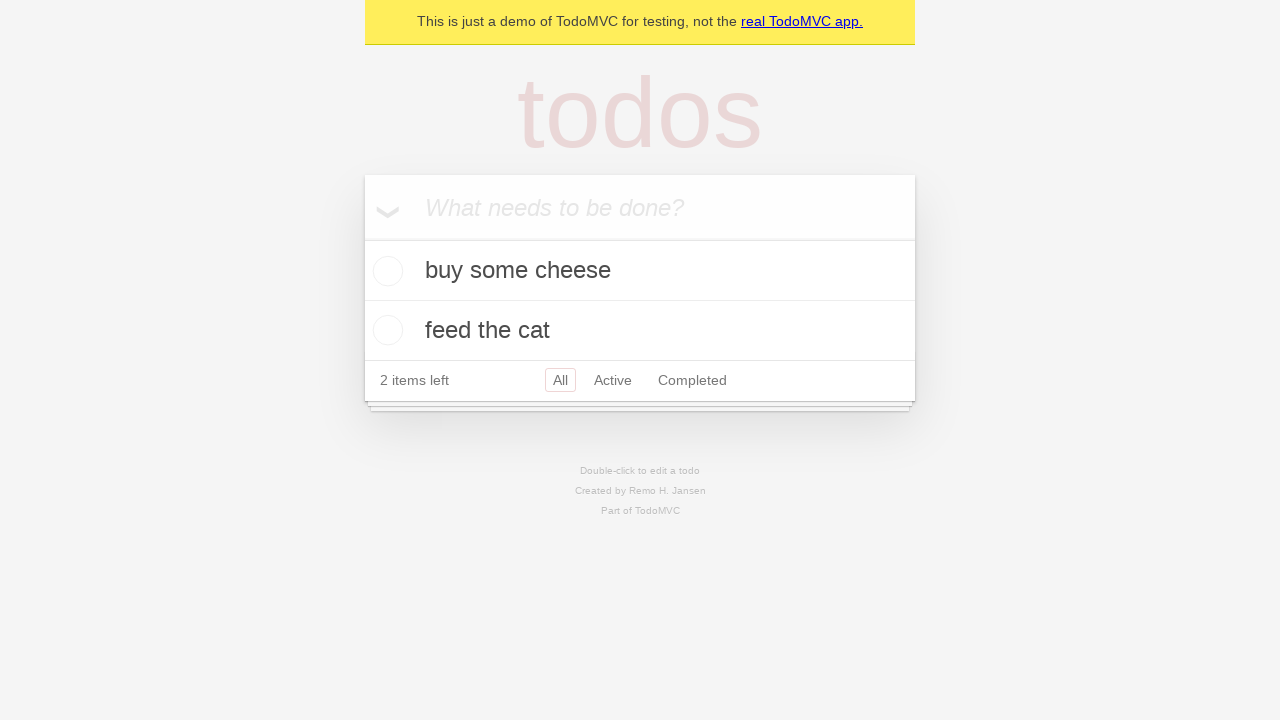

Checked the first todo item as completed at (385, 271) on .todo-list li >> nth=0 >> .toggle
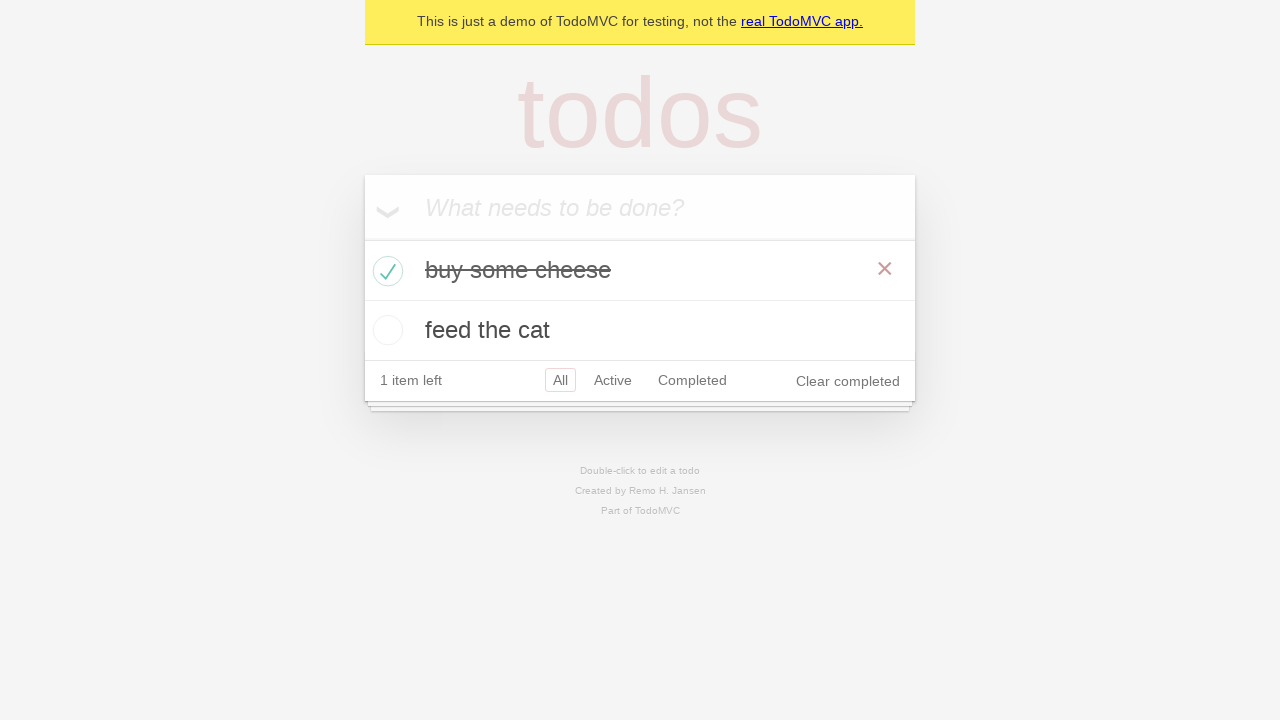

Reloaded the page to test data persistence
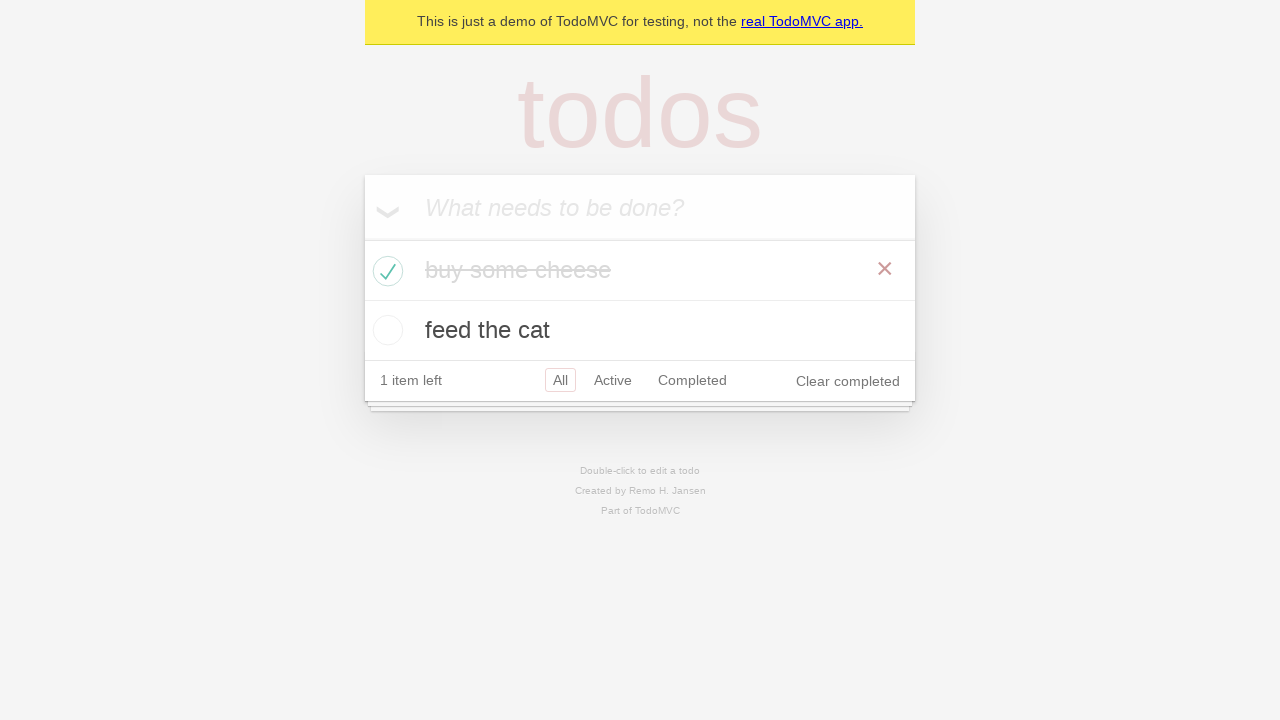

Waited for todo items to reappear after page reload
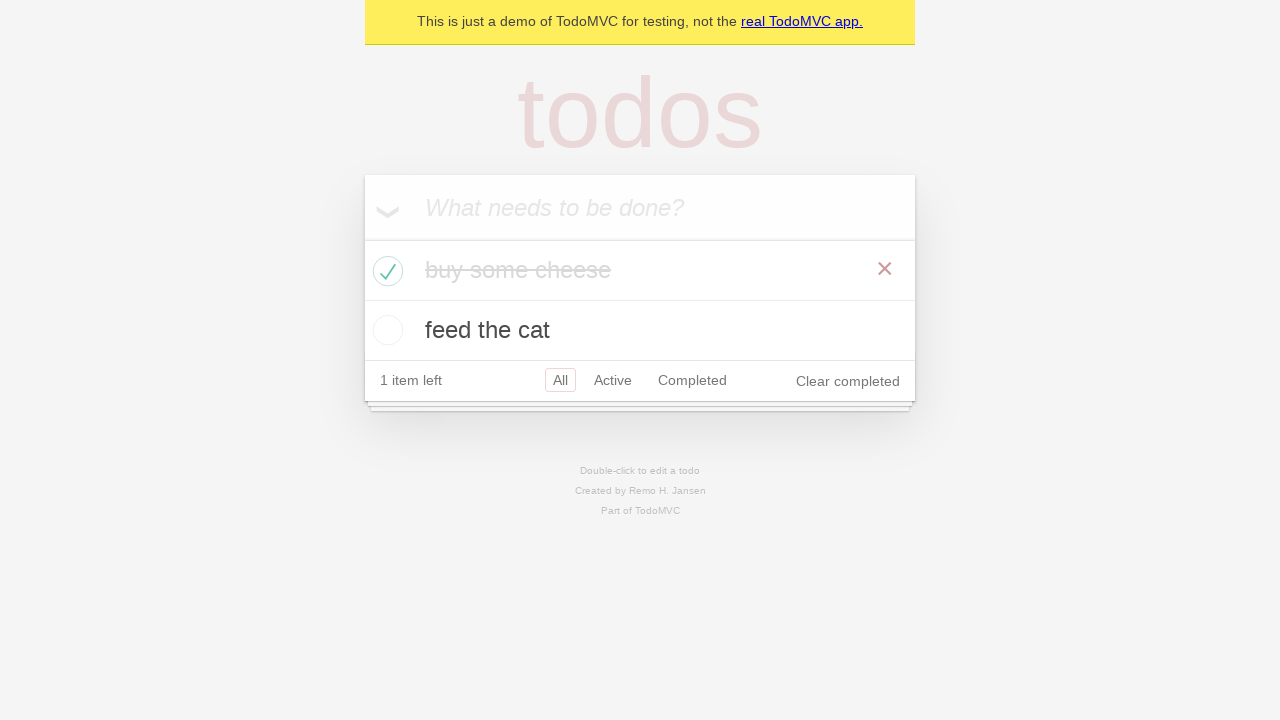

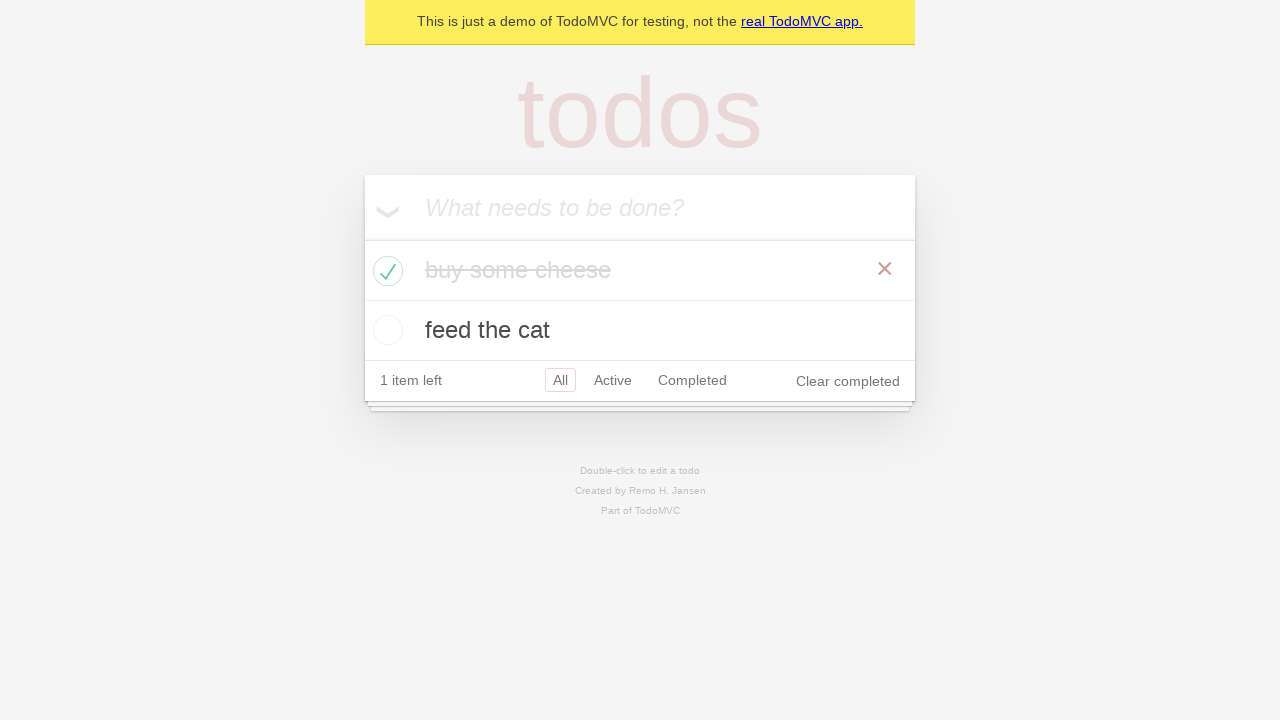